Navigates to the Database Test page by clicking the Database Test button

Starting URL: https://ashean.github.io/very_good_test/

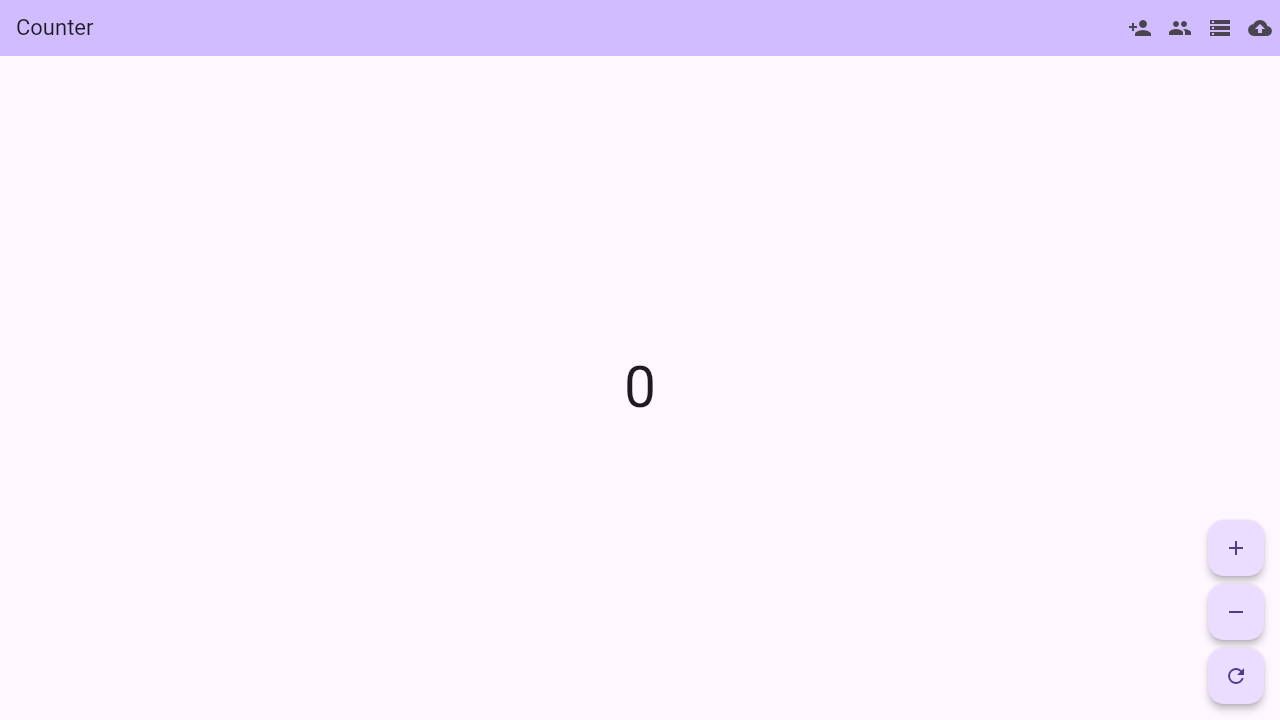

Waited for network to be idle on initial page load
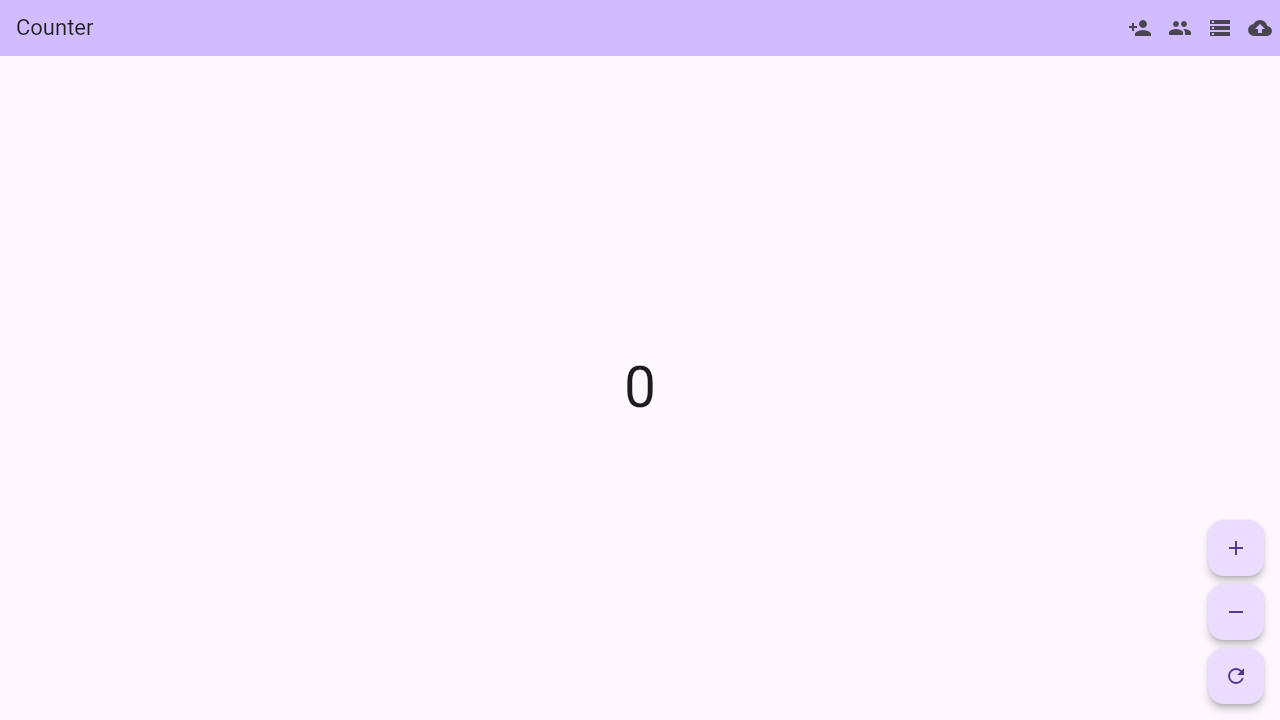

Waited 5 seconds for Flutter to fully load
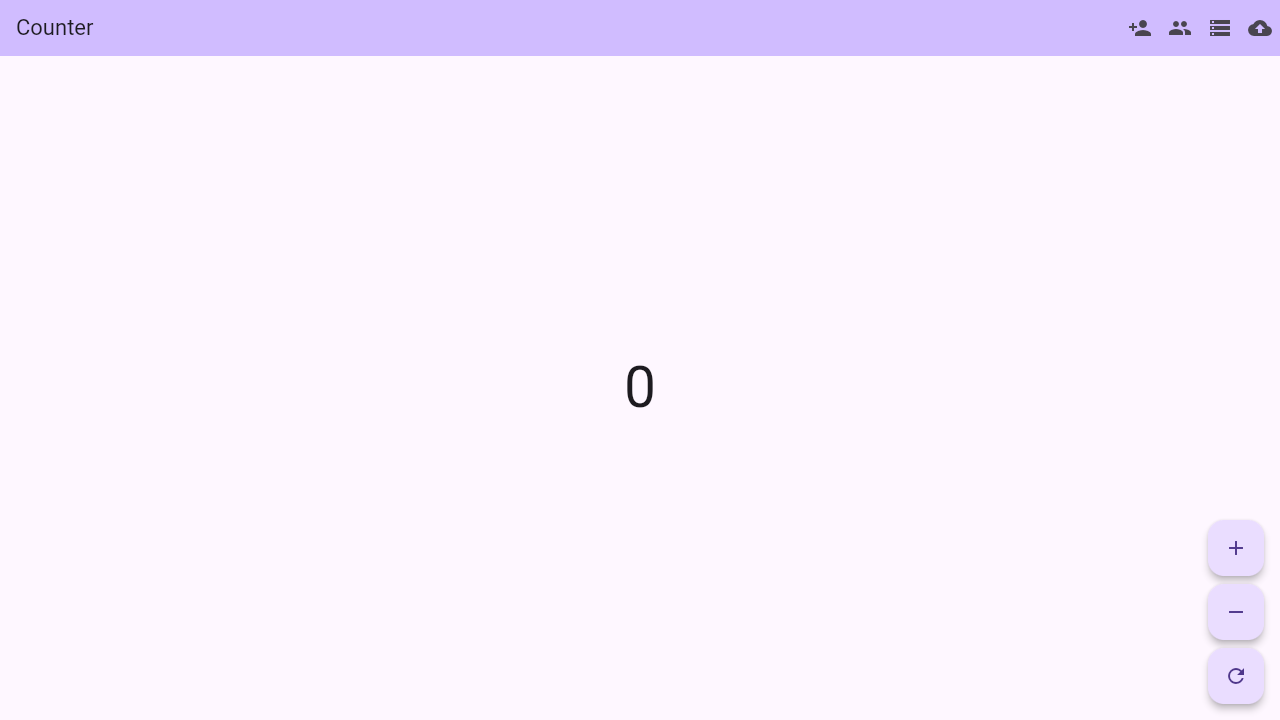

Clicked the Database Test button at (1220, 28) on #flt-semantic-node-9
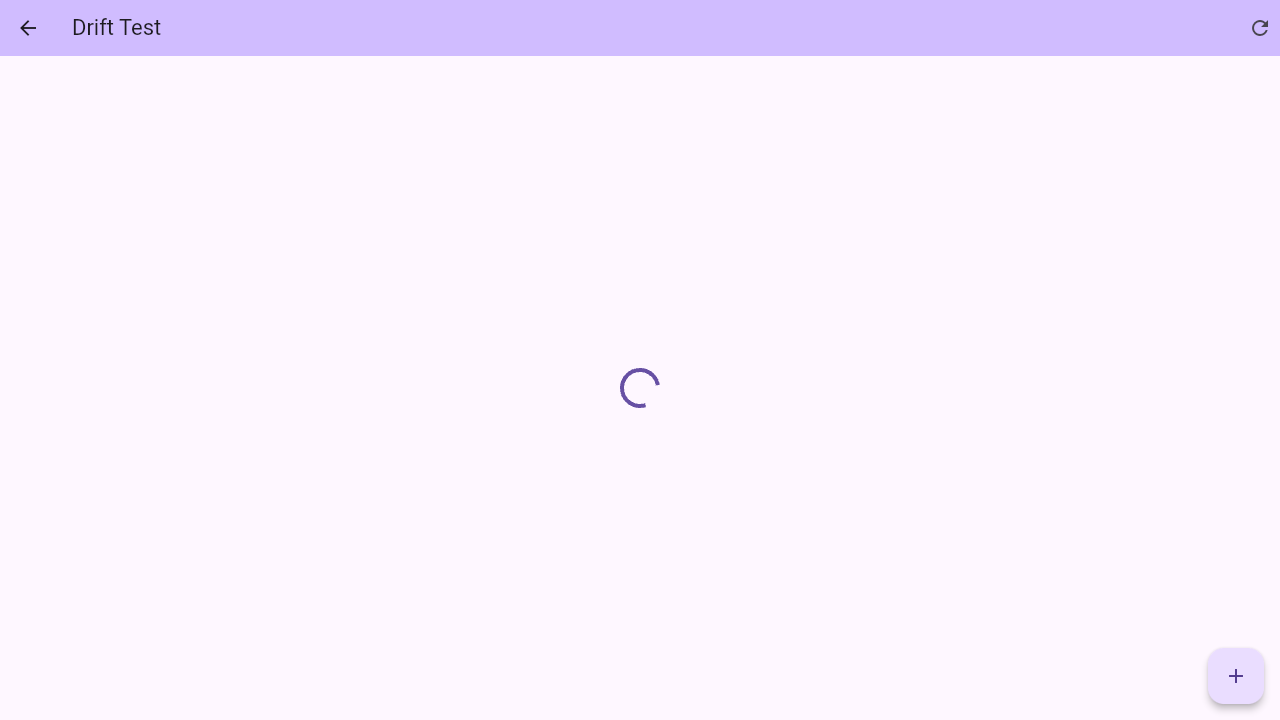

Waited 3 seconds for Database Test page to load
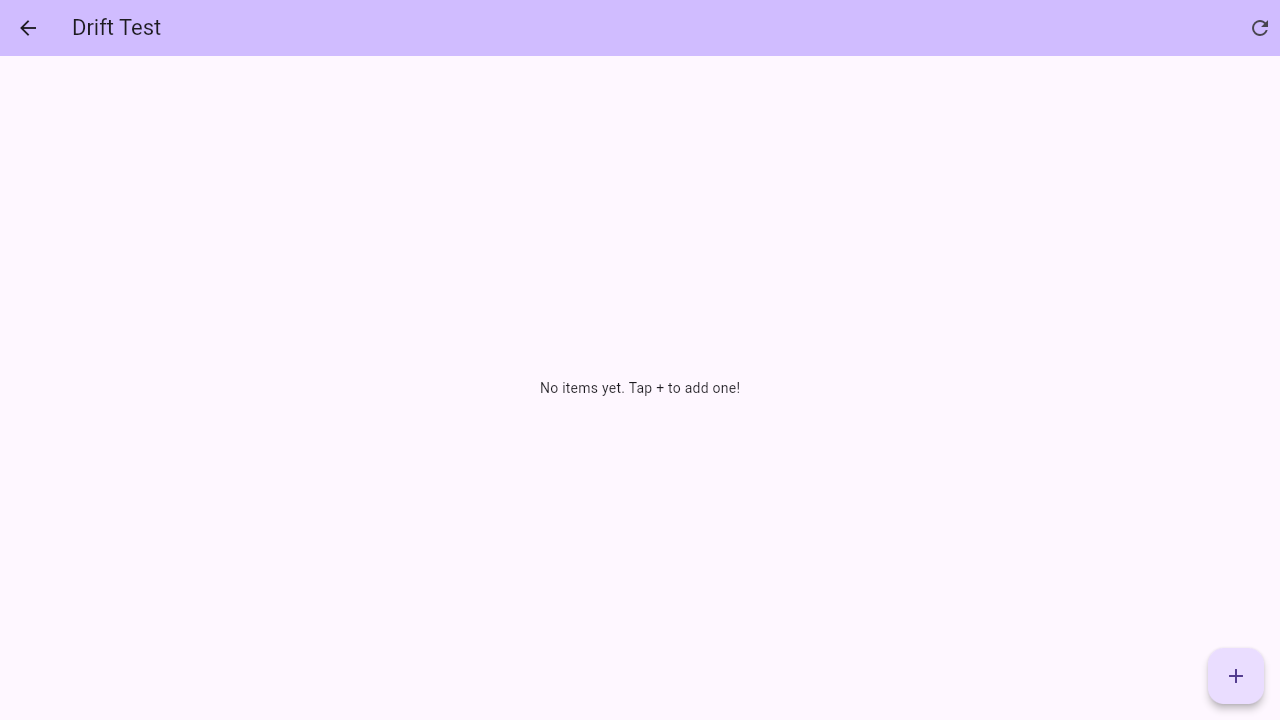

Retrieved page text content for verification
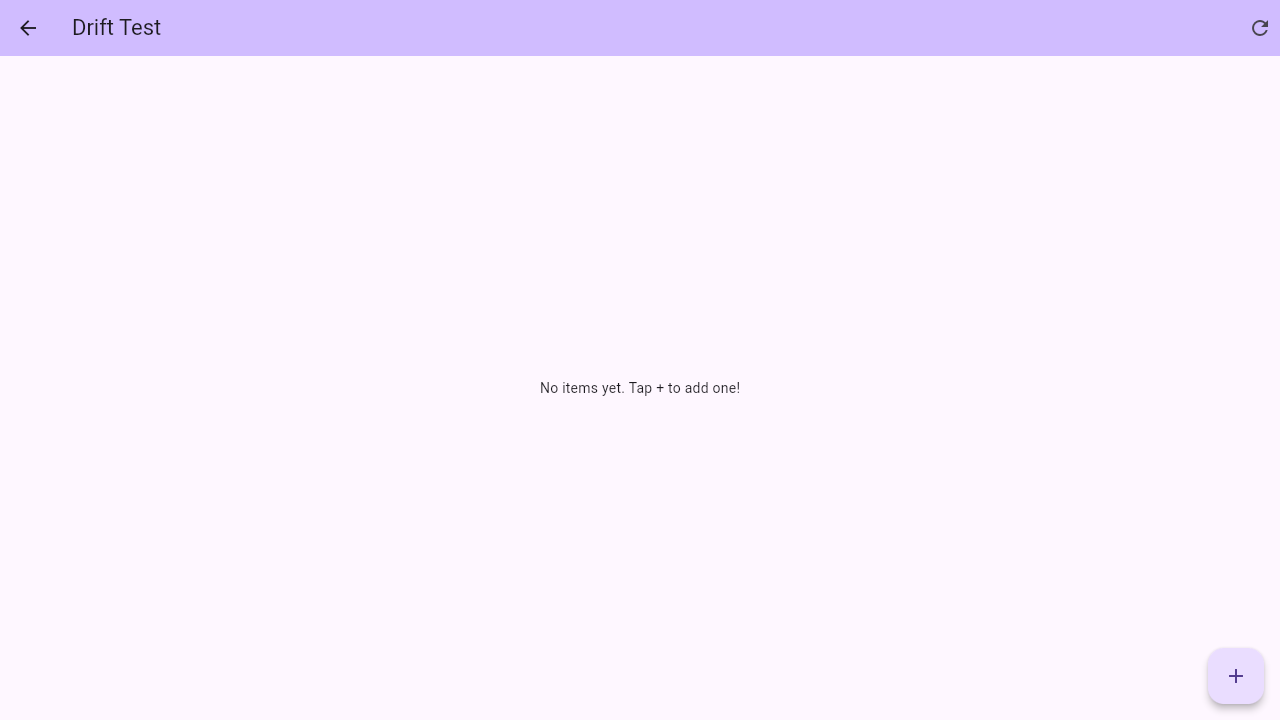

Verified page loaded successfully - page text content is not None
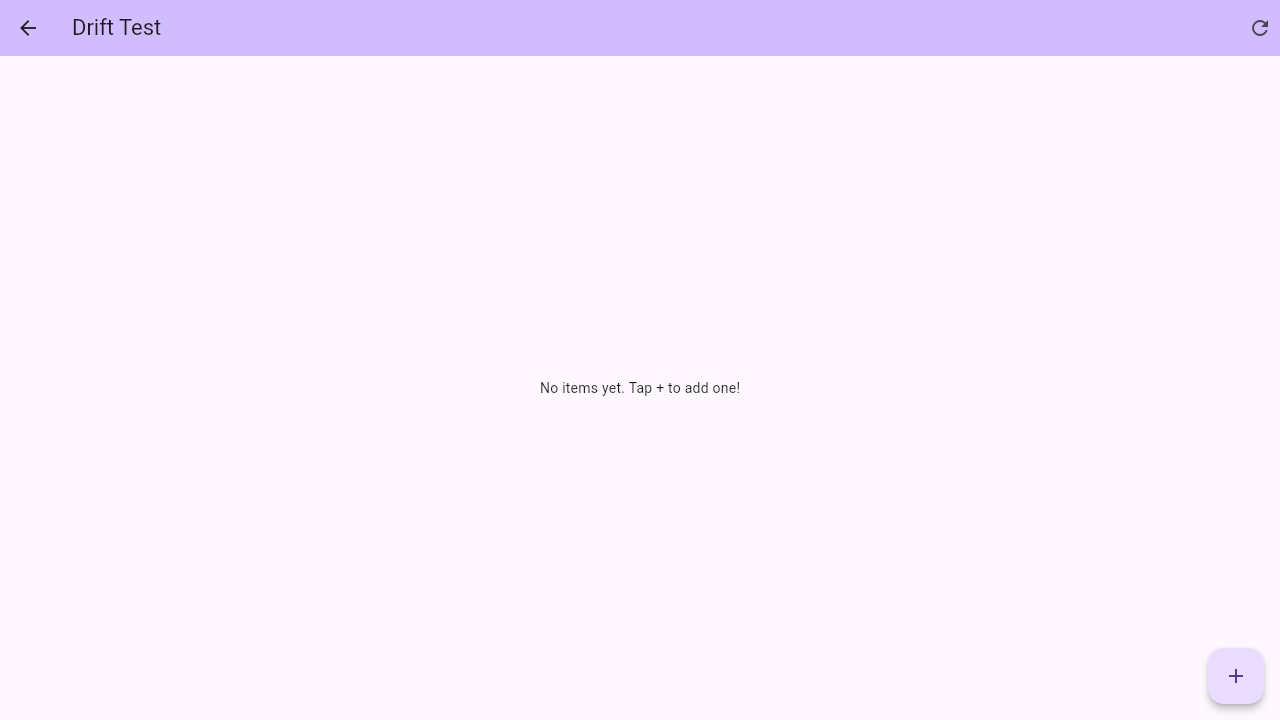

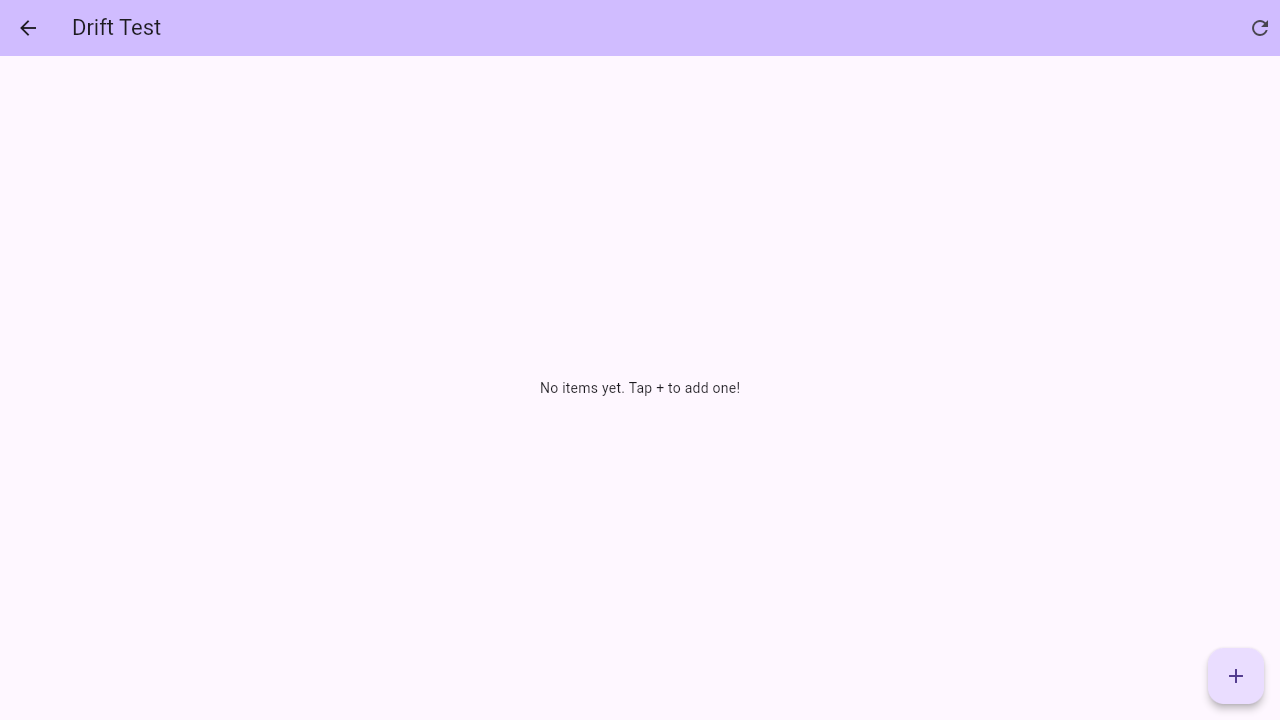